Tests that other controls are hidden when editing a todo item

Starting URL: https://demo.playwright.dev/todomvc

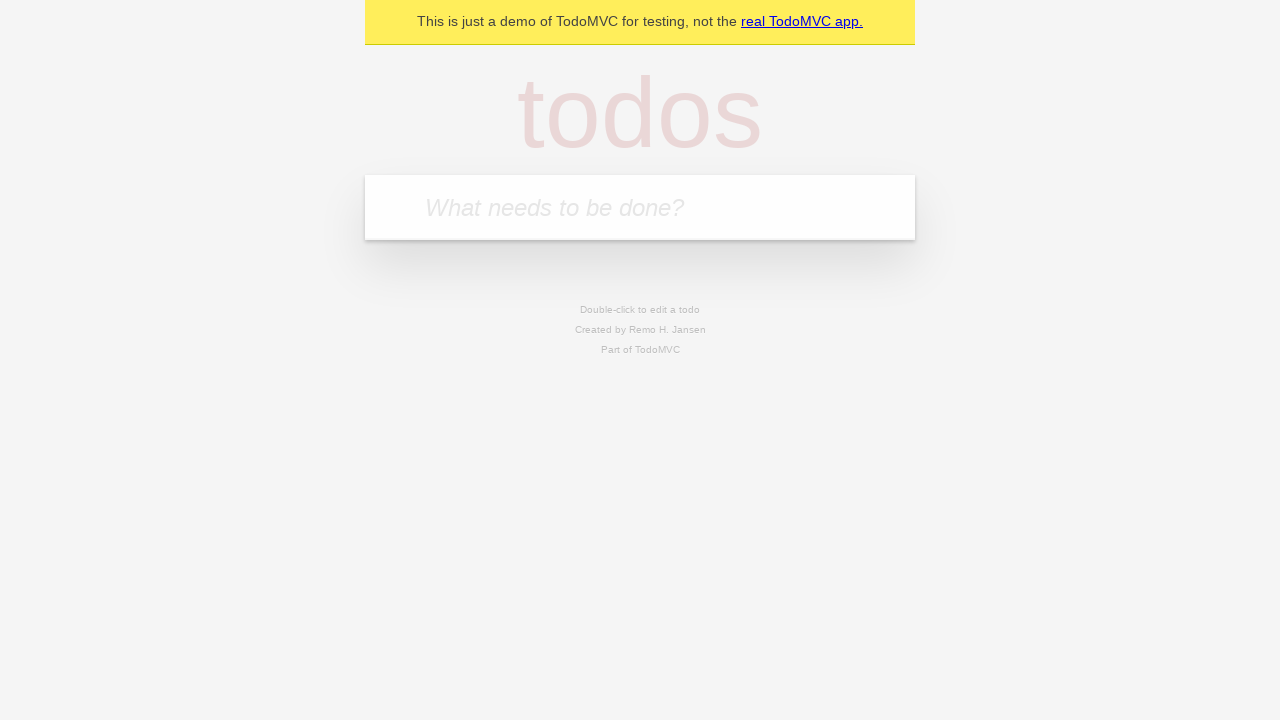

Filled input with 'buy some cheese' on internal:attr=[placeholder="What needs to be done?"i]
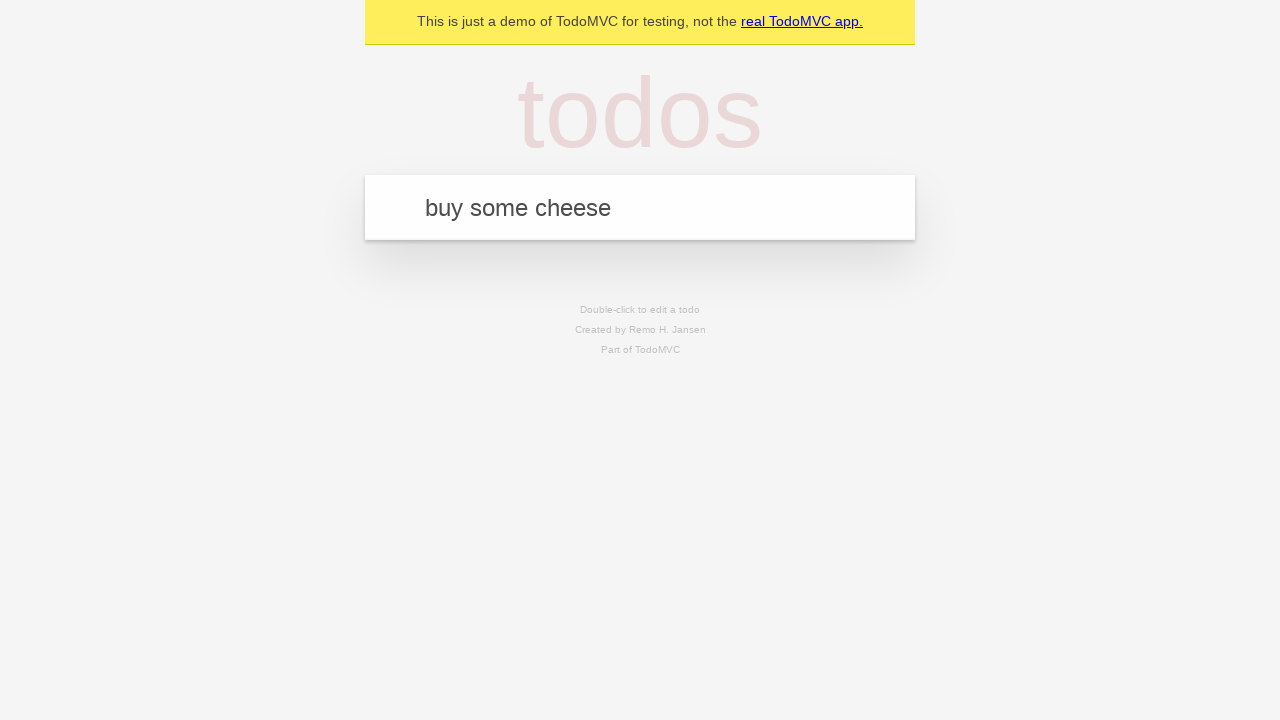

Pressed Enter to create first todo on internal:attr=[placeholder="What needs to be done?"i]
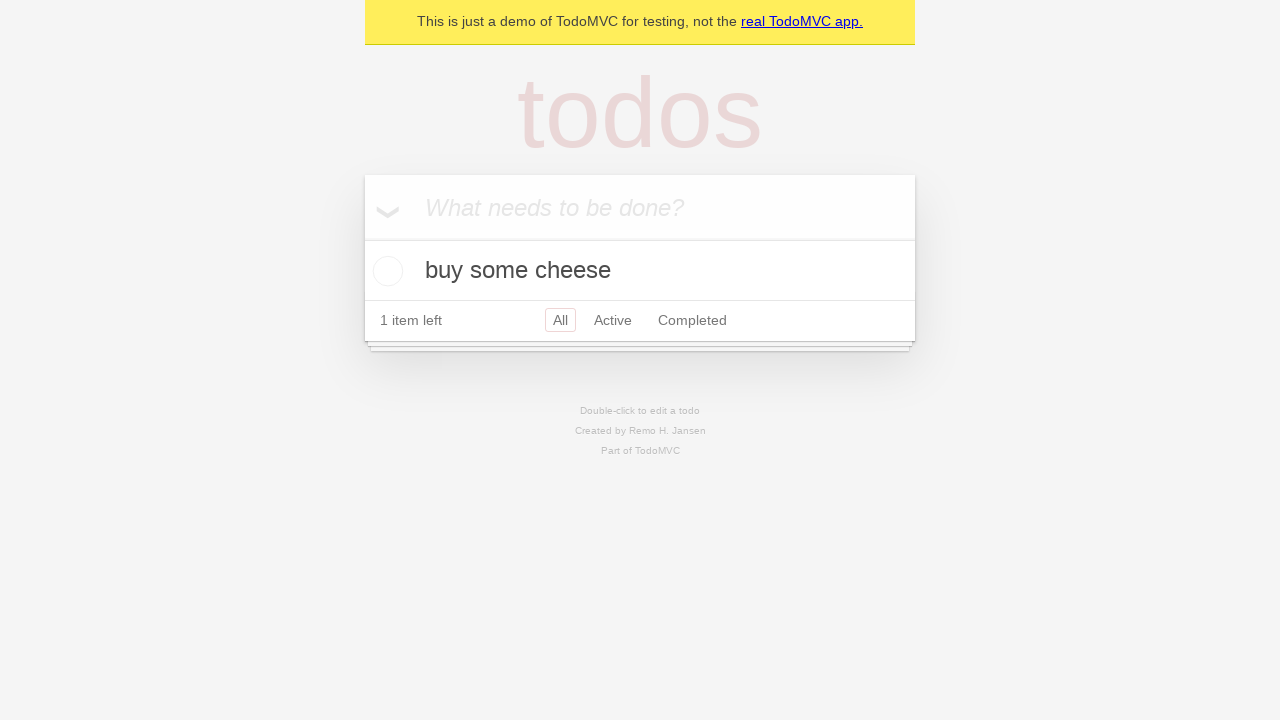

Filled input with 'feed the cat' on internal:attr=[placeholder="What needs to be done?"i]
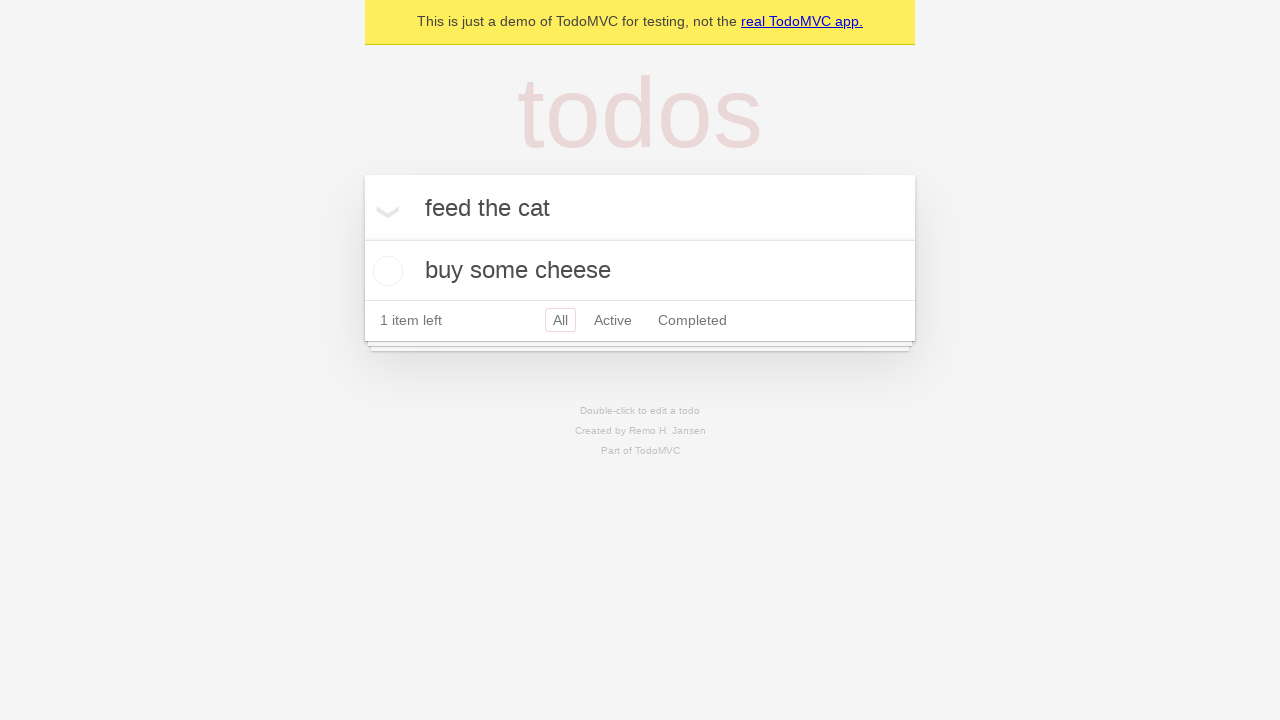

Pressed Enter to create second todo on internal:attr=[placeholder="What needs to be done?"i]
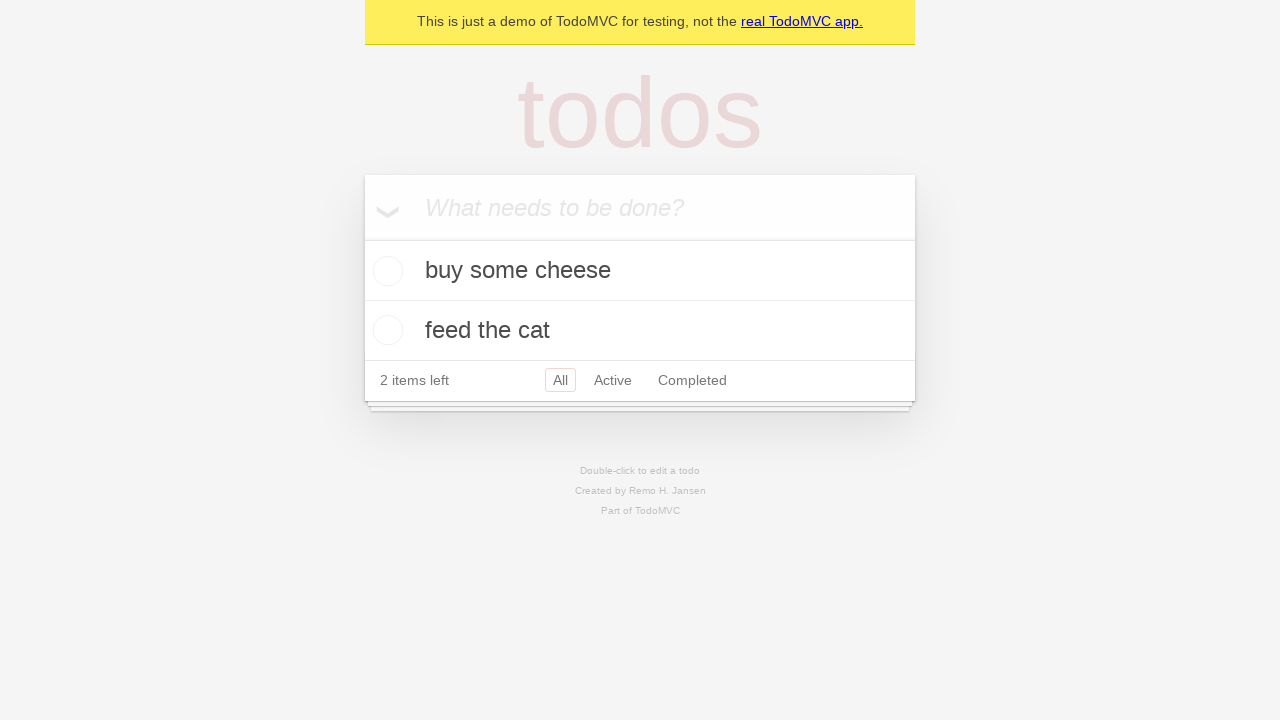

Filled input with 'book a doctors appointment' on internal:attr=[placeholder="What needs to be done?"i]
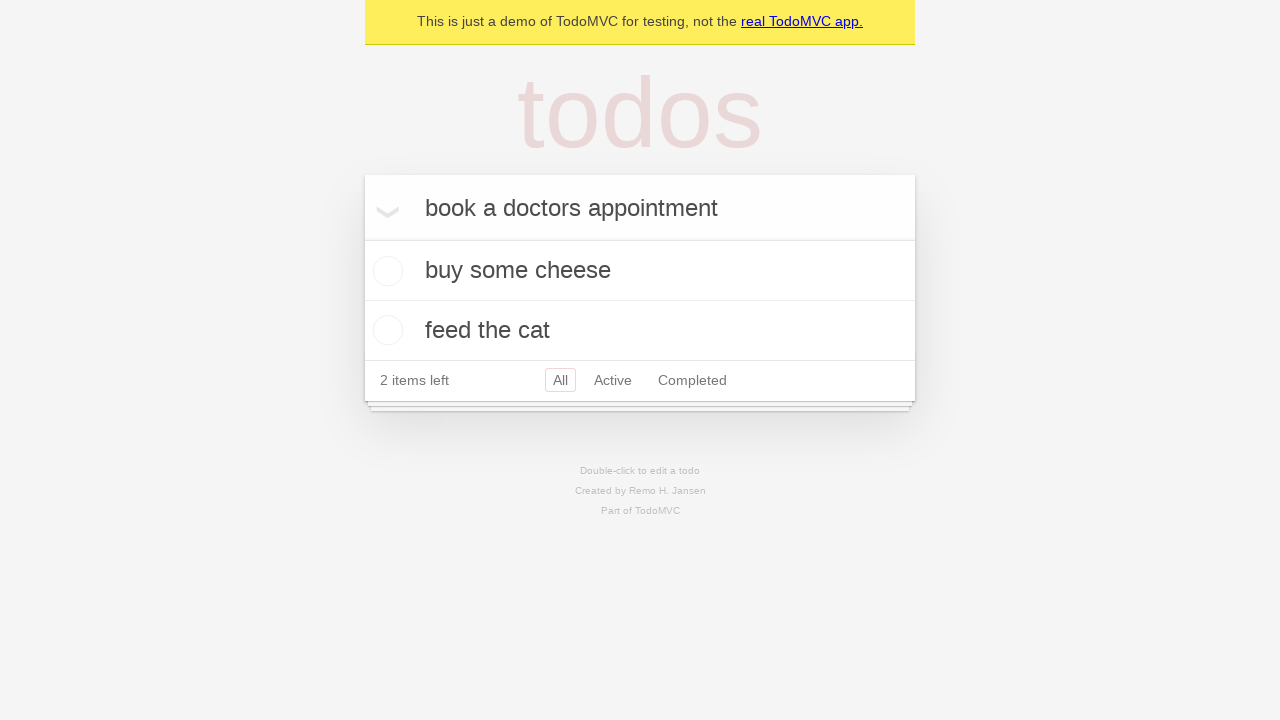

Pressed Enter to create third todo on internal:attr=[placeholder="What needs to be done?"i]
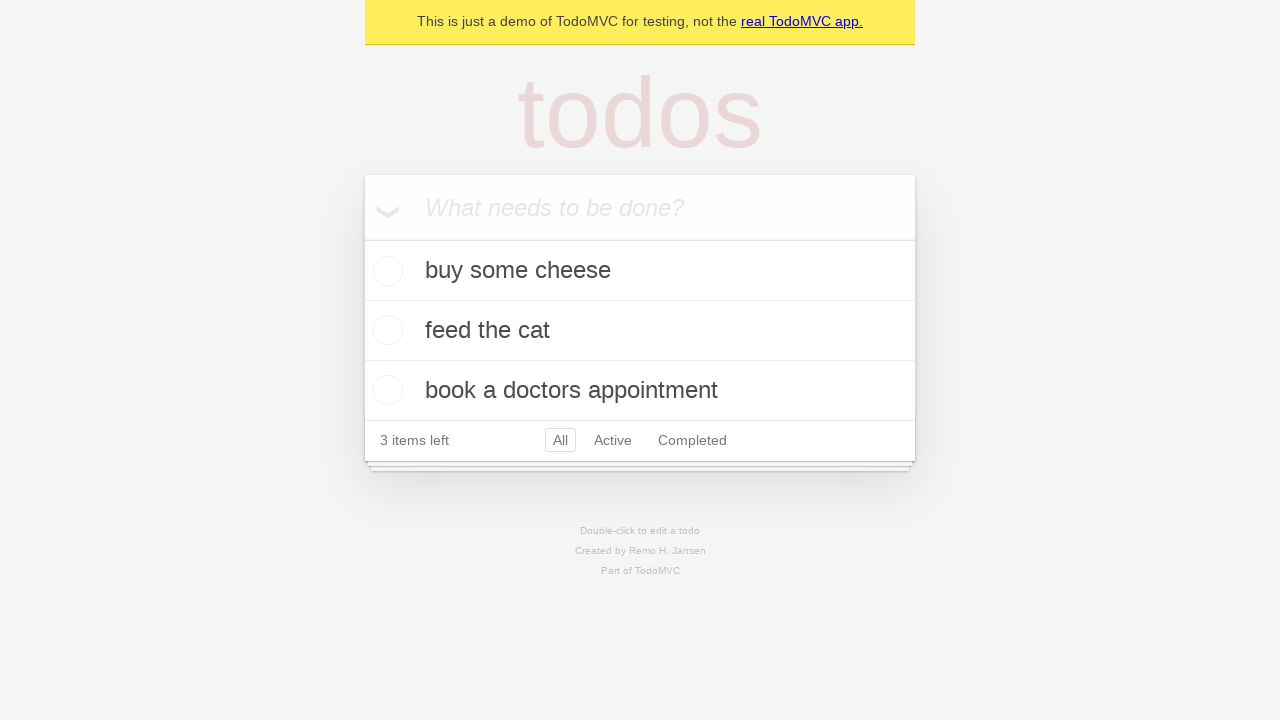

Double-clicked second todo item to enter edit mode at (640, 331) on internal:testid=[data-testid="todo-item"s] >> nth=1
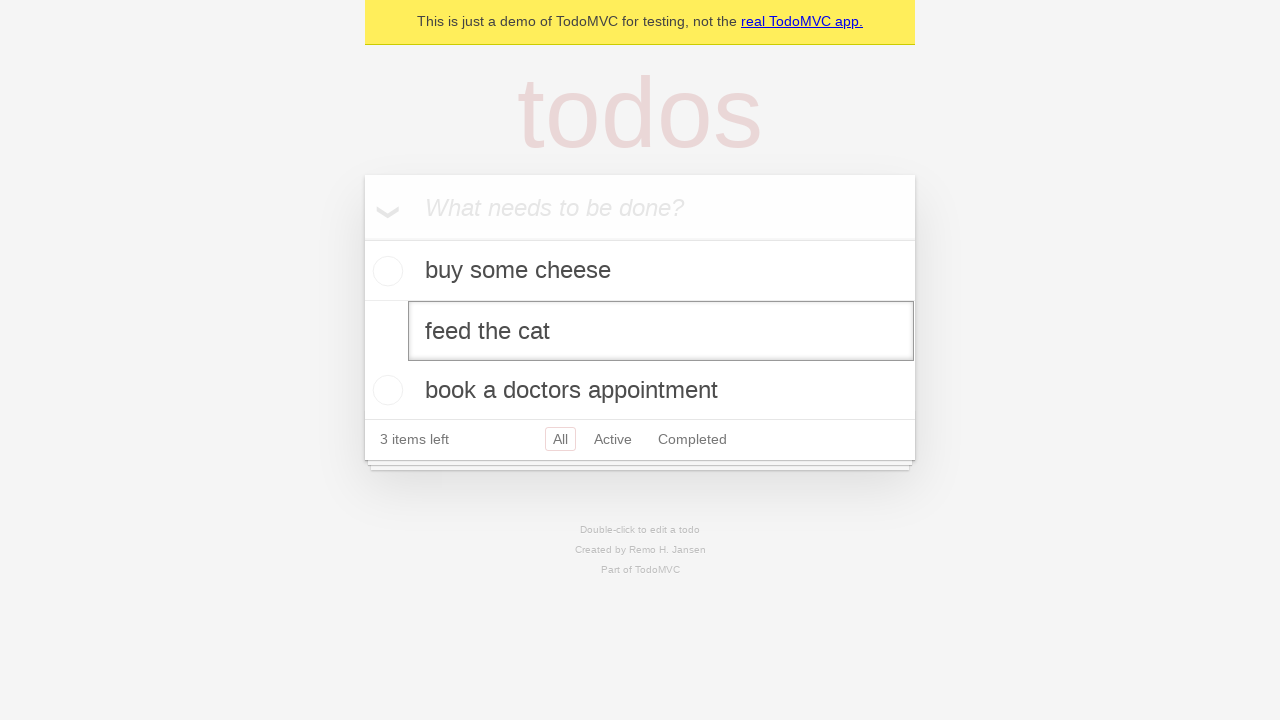

Edit input field appeared for second todo
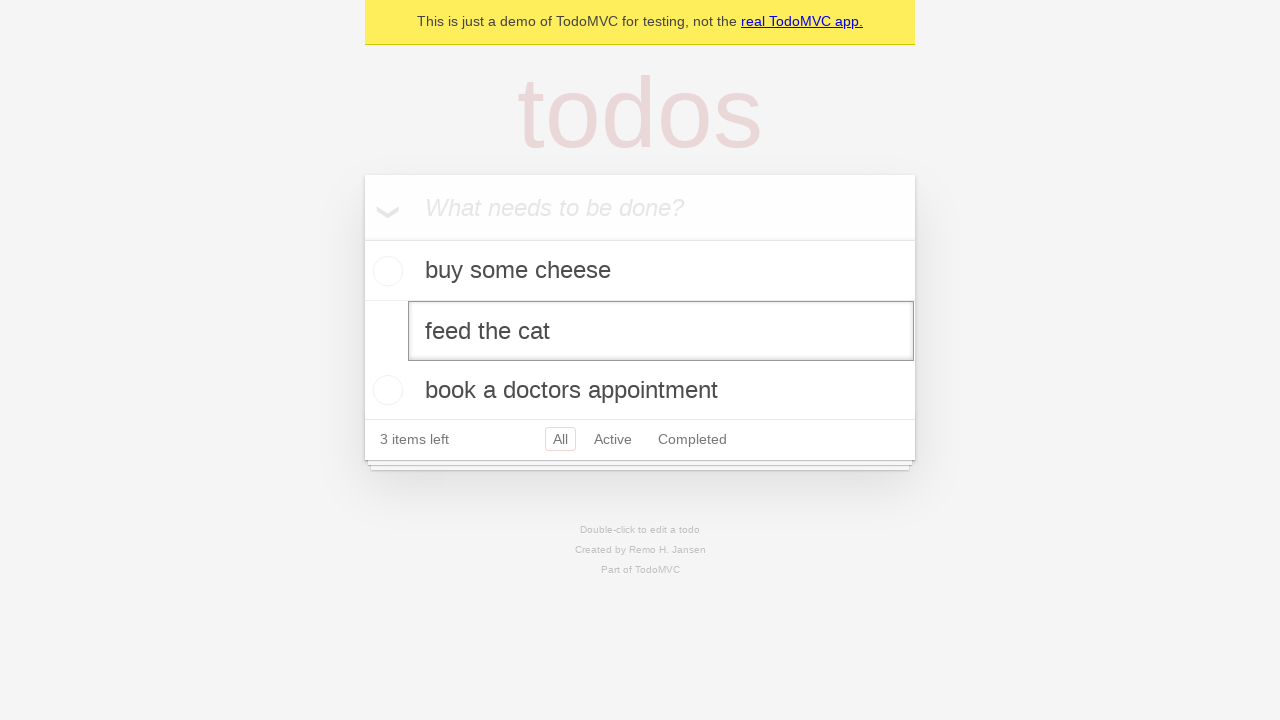

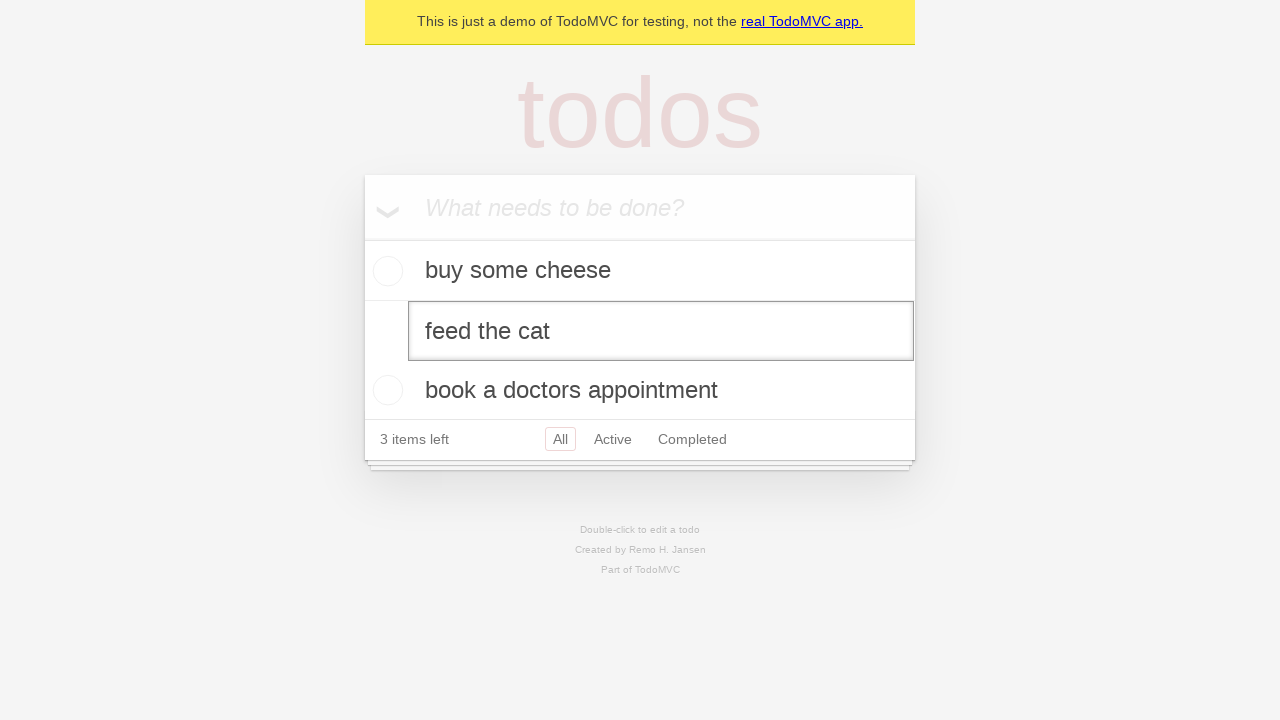